Navigates to FirstCry e-commerce website and clicks on a navigation link containing "GIRL" text to browse girl-related products.

Starting URL: https://www.firstcry.com/

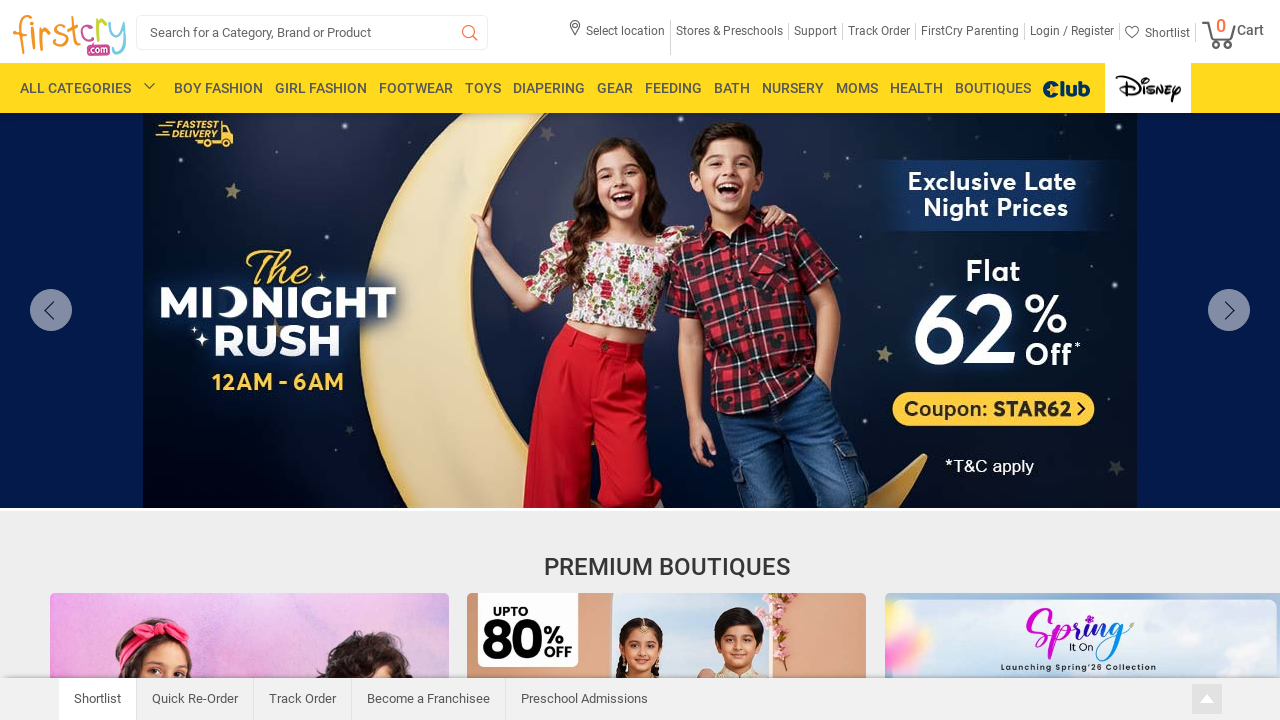

Clicked on navigation link containing 'GIRL' text to browse girl-related products at (321, 88) on a:has-text('GIRL')
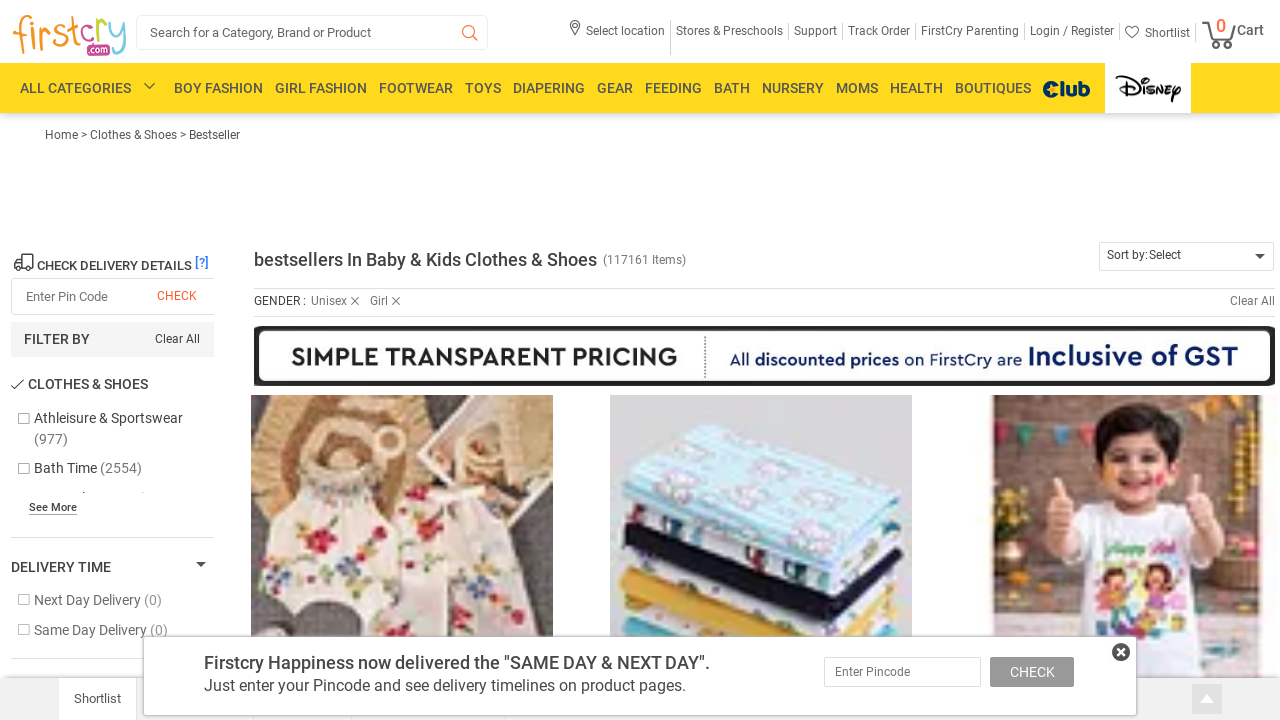

Navigation completed and page loaded
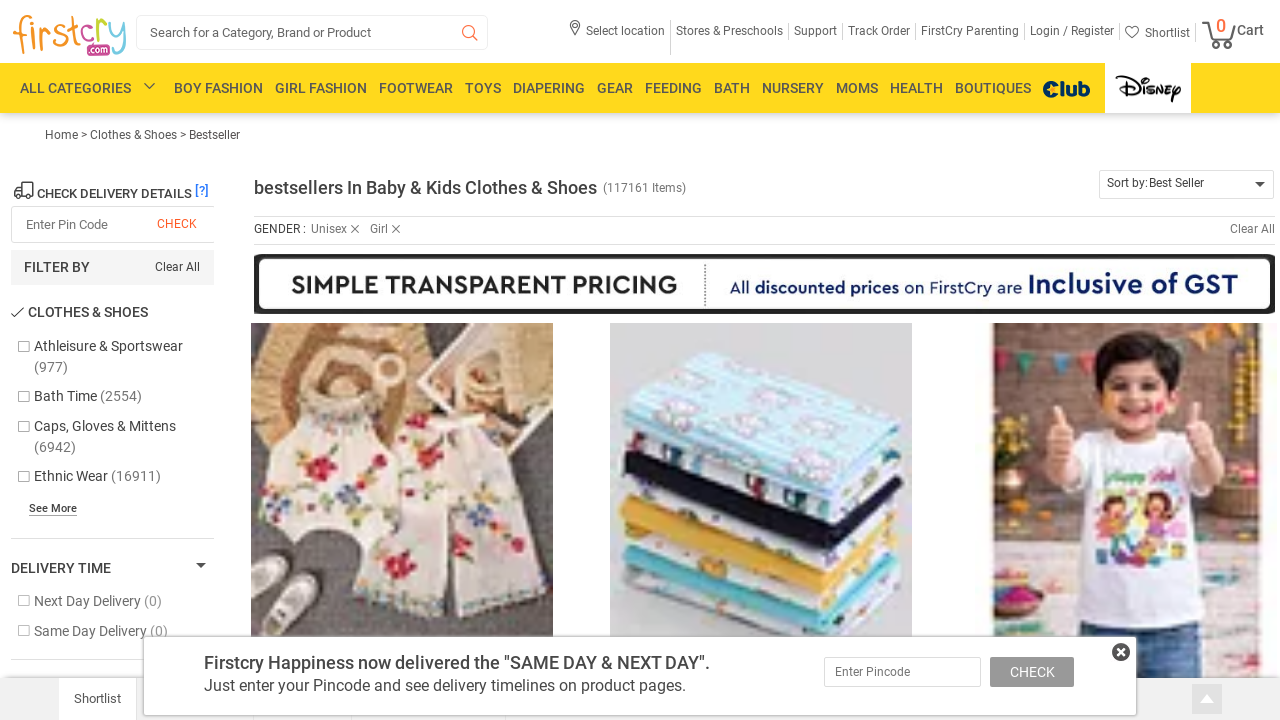

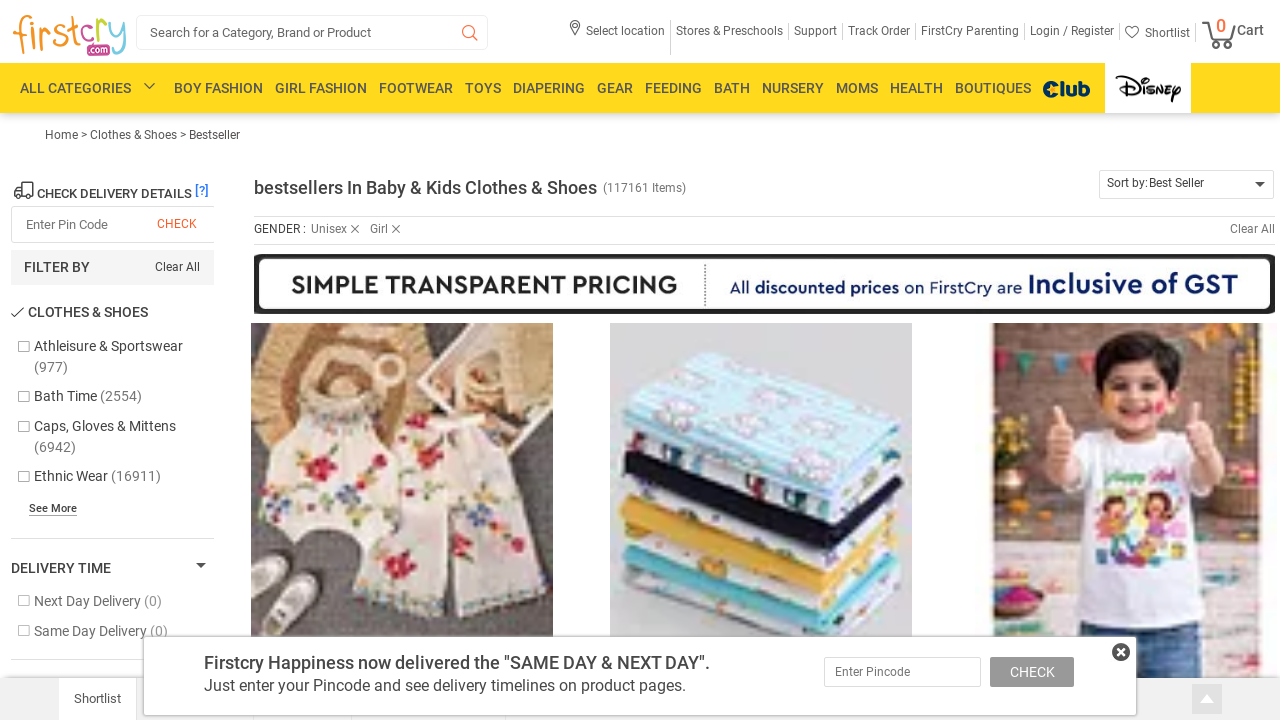